Tests slider interaction on DemoQA by performing a drag and drop action on the range slider element to move it to a new position.

Starting URL: https://demoqa.com/slider

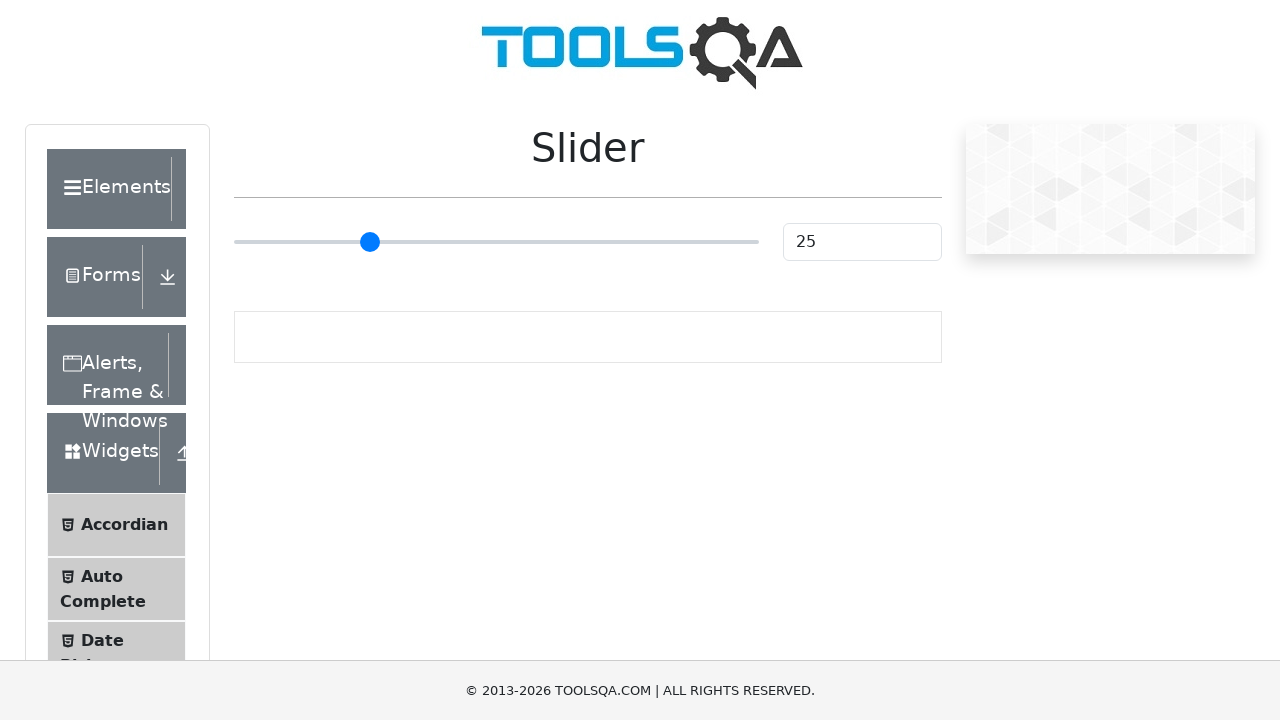

Slider element loaded and visible on DemoQA page
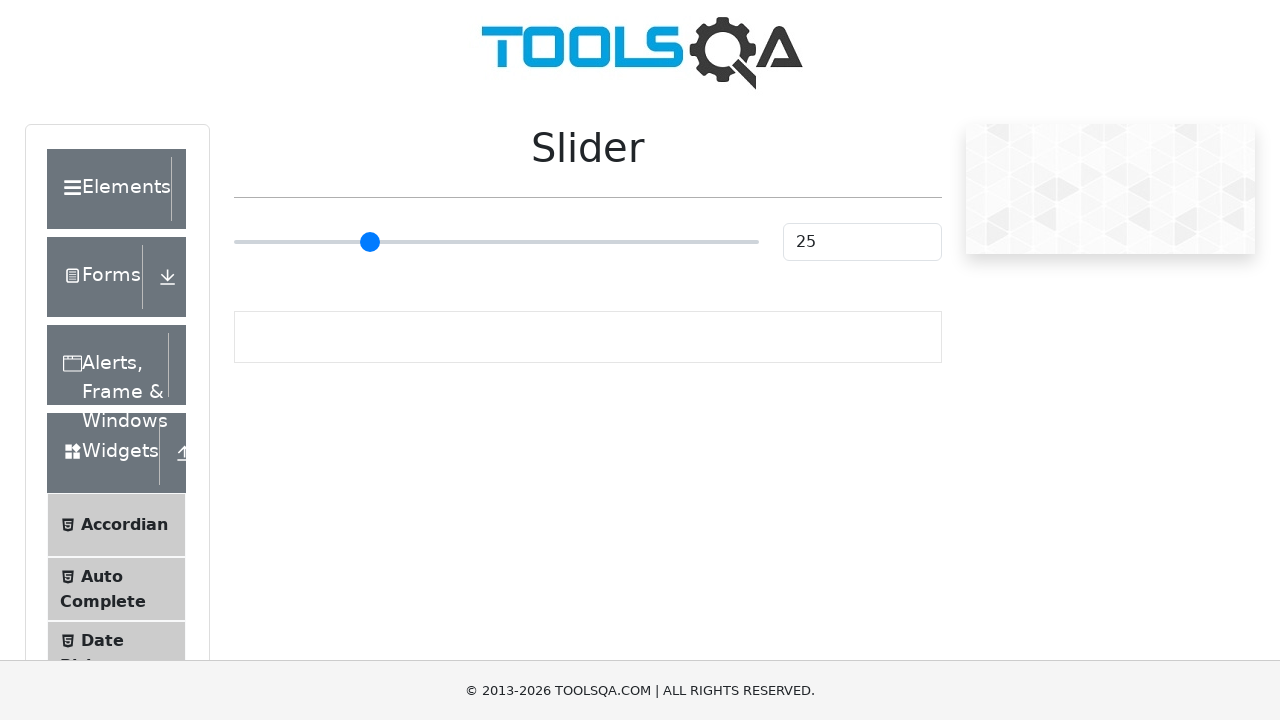

Retrieved slider bounding box coordinates
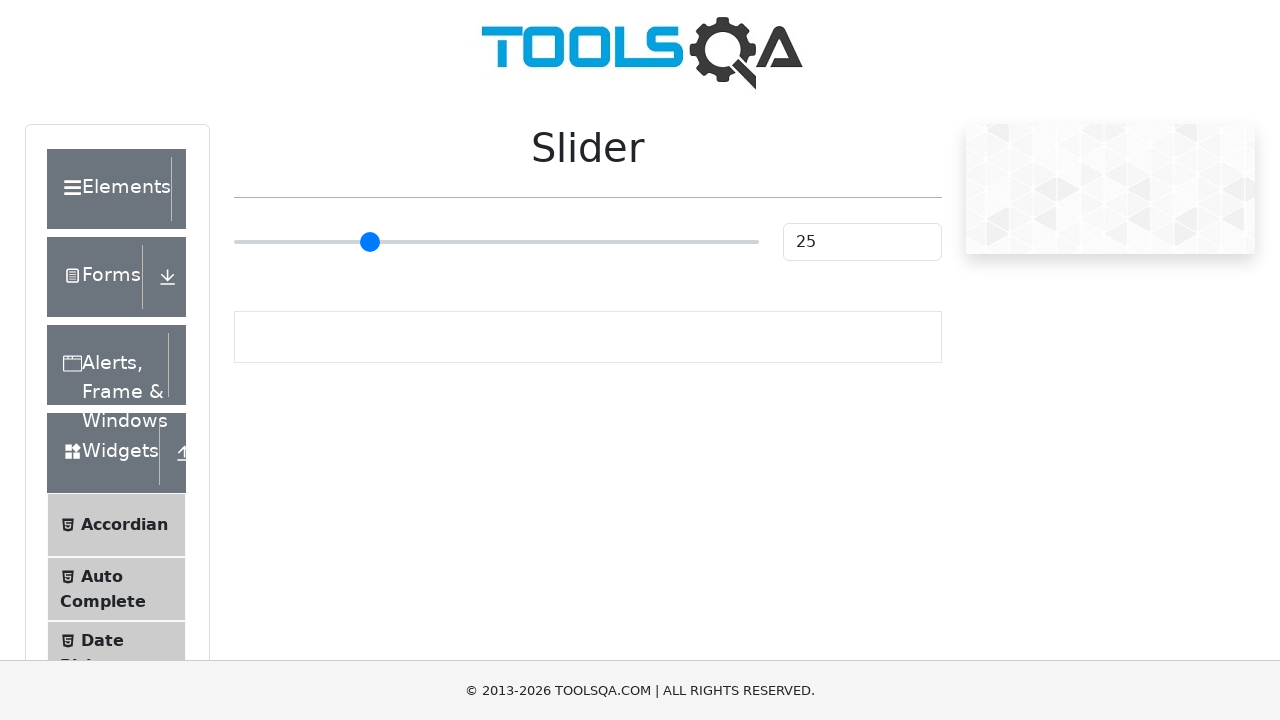

Moved mouse to center of slider element at (496, 242)
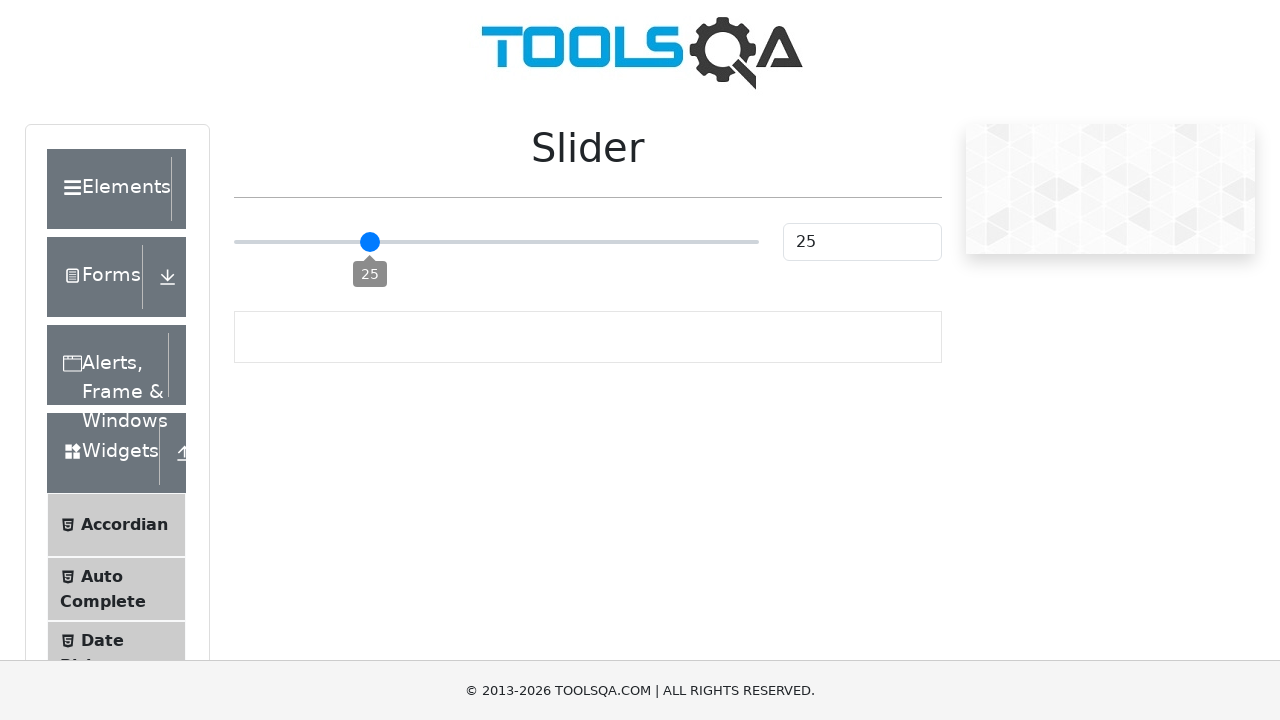

Pressed mouse button down on slider at (496, 242)
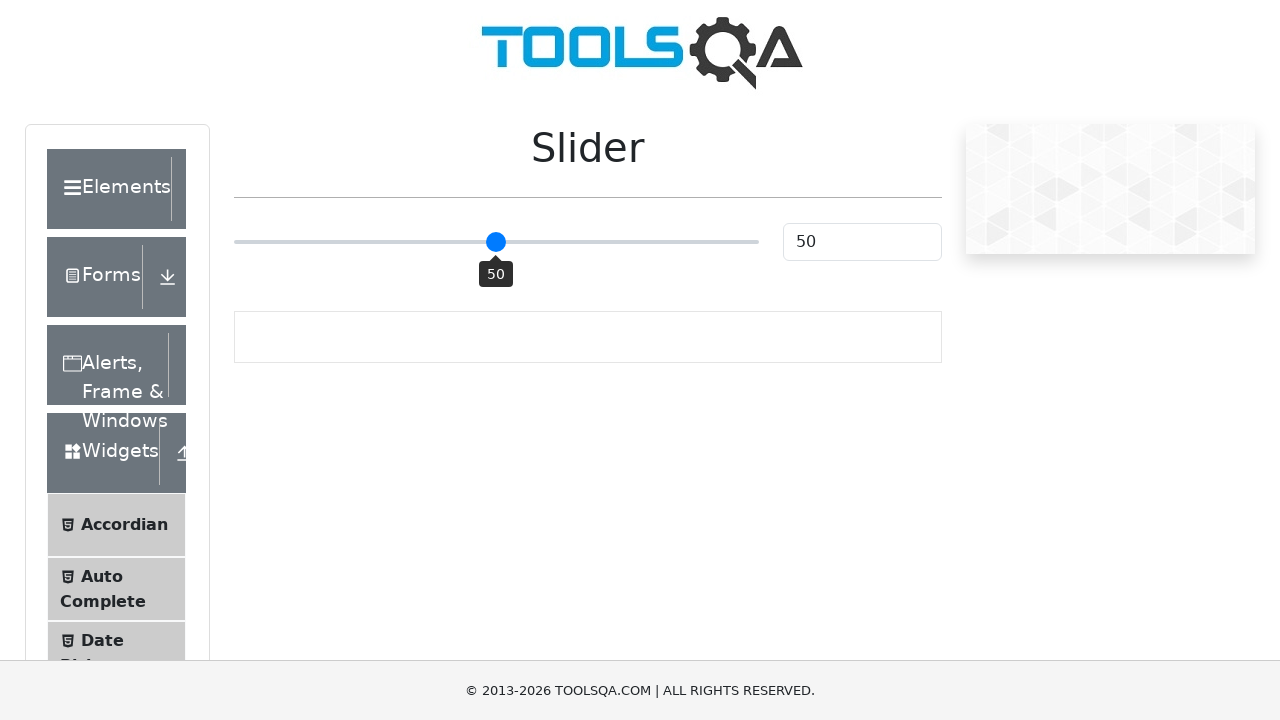

Dragged slider 100 pixels to the right at (596, 242)
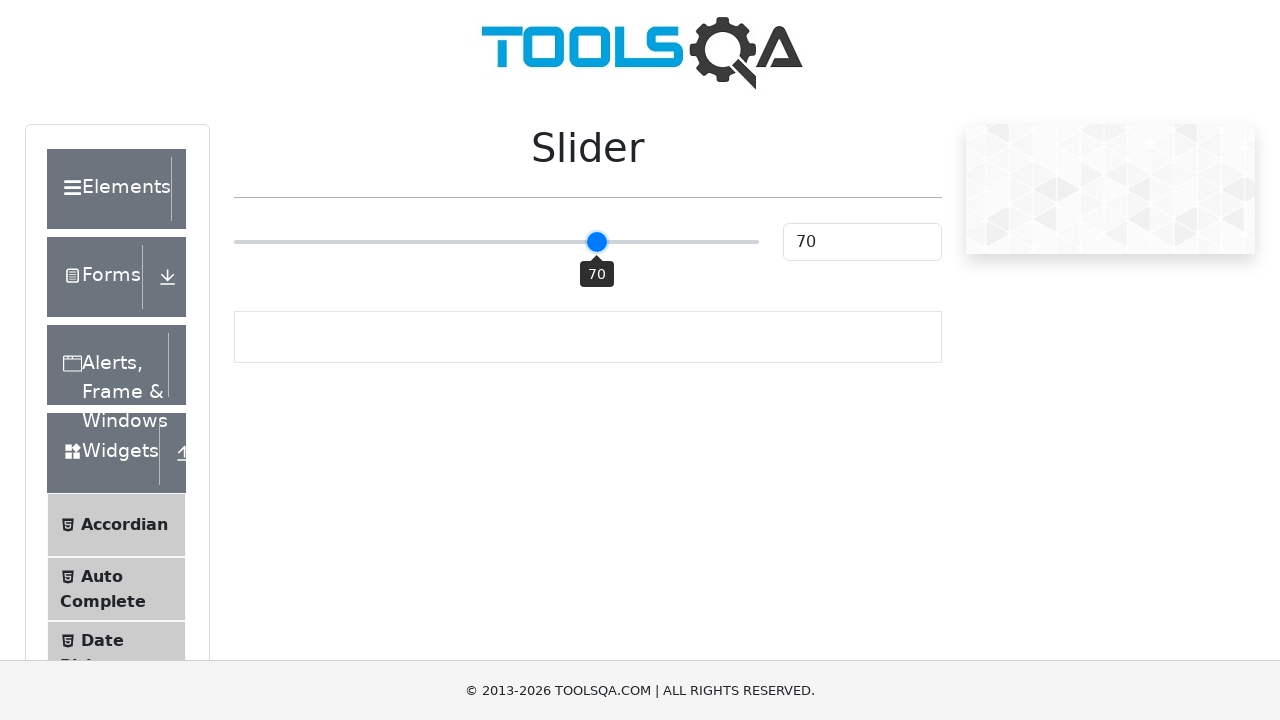

Released mouse button to complete slider drag action at (596, 242)
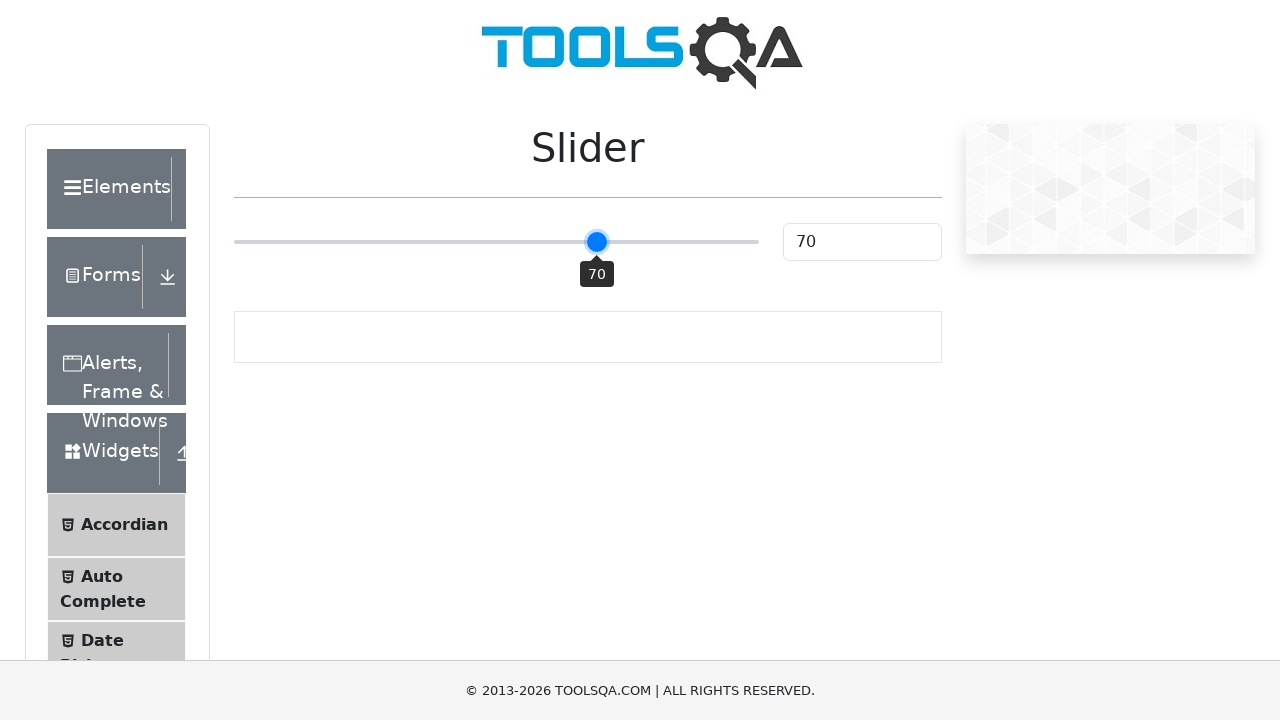

Waited 500ms for slider animation to complete
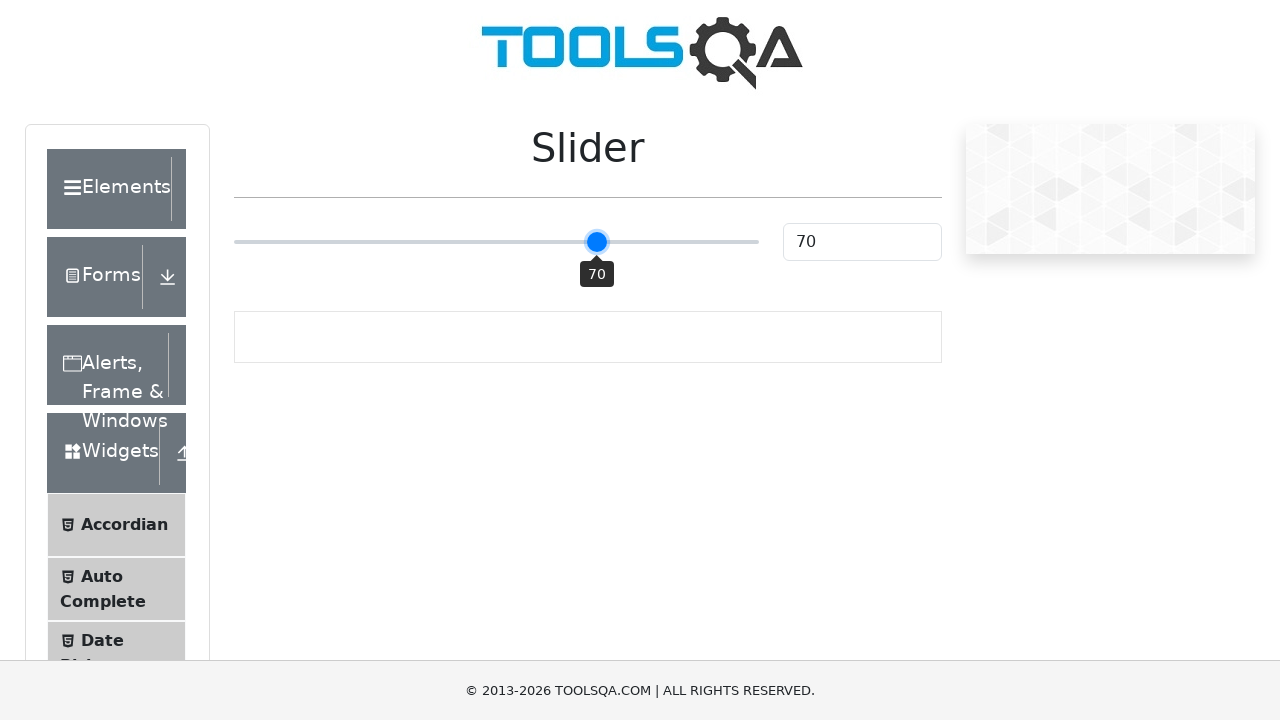

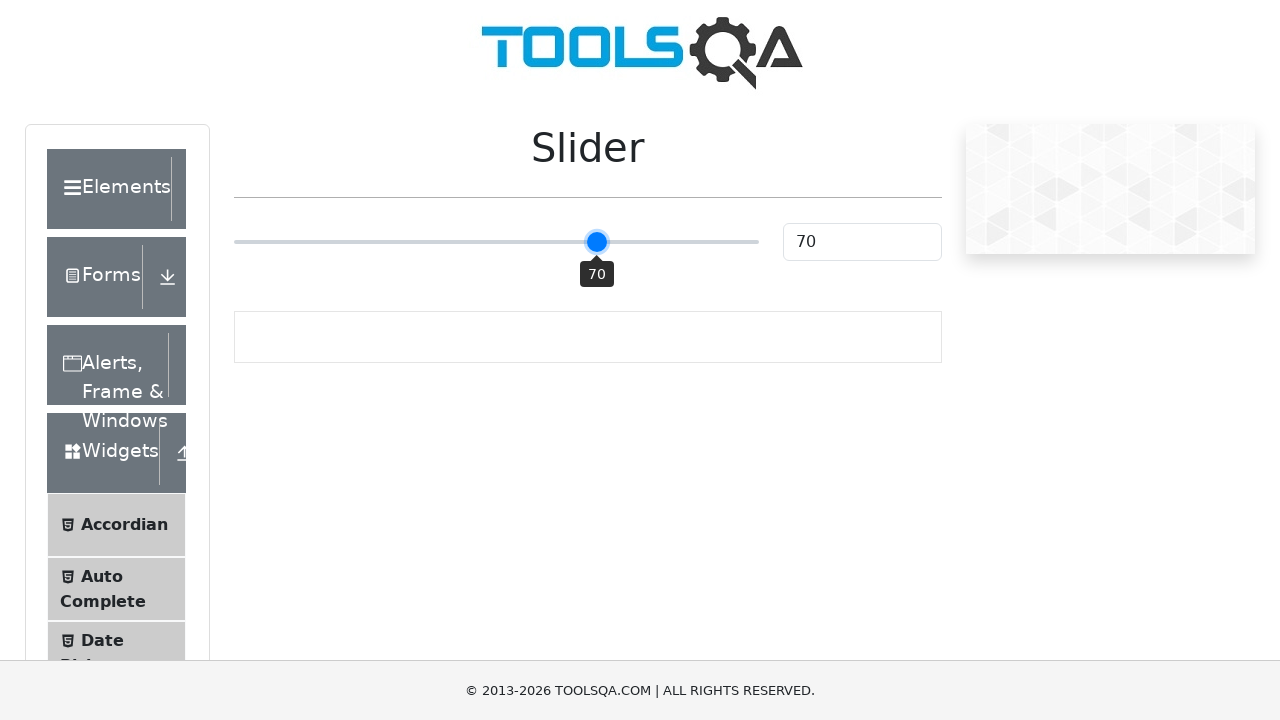